Tests iframe switching by name or id attribute, fills a form field inside the iframe, then returns to main content

Starting URL: https://testeroprogramowania.github.io/selenium/iframe.html

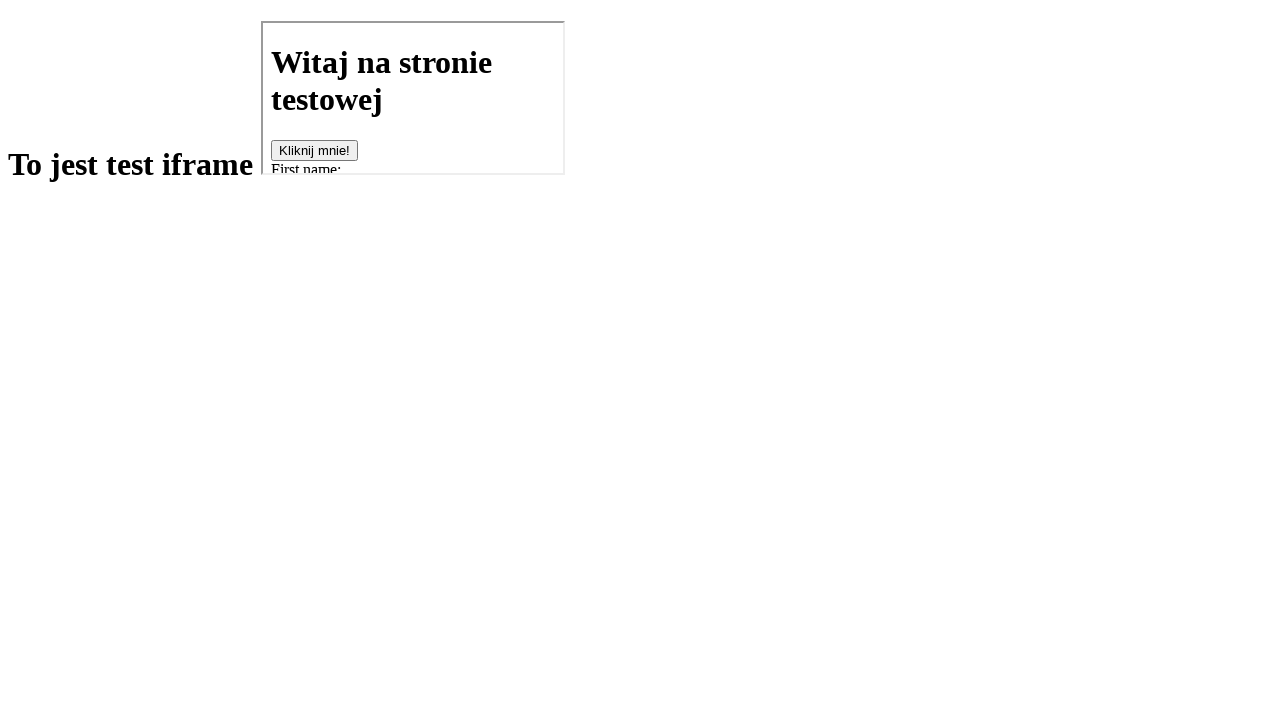

Navigated to iframe test page
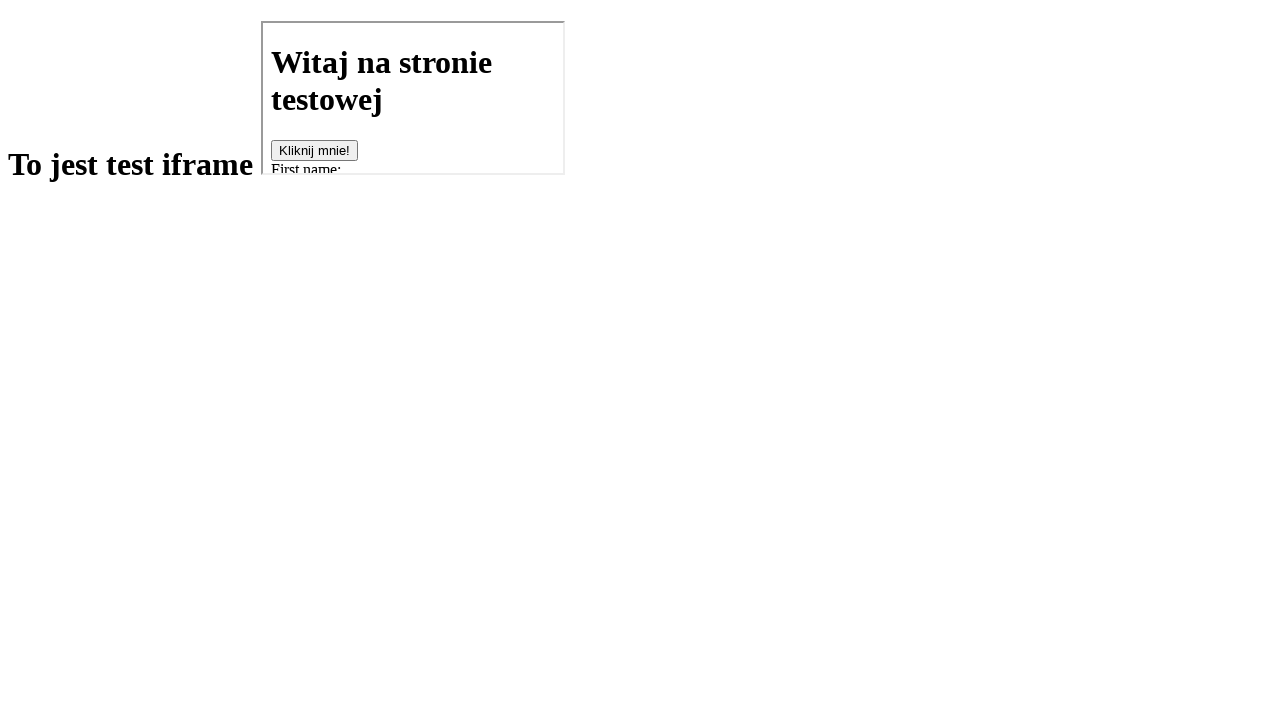

Located first iframe on the page
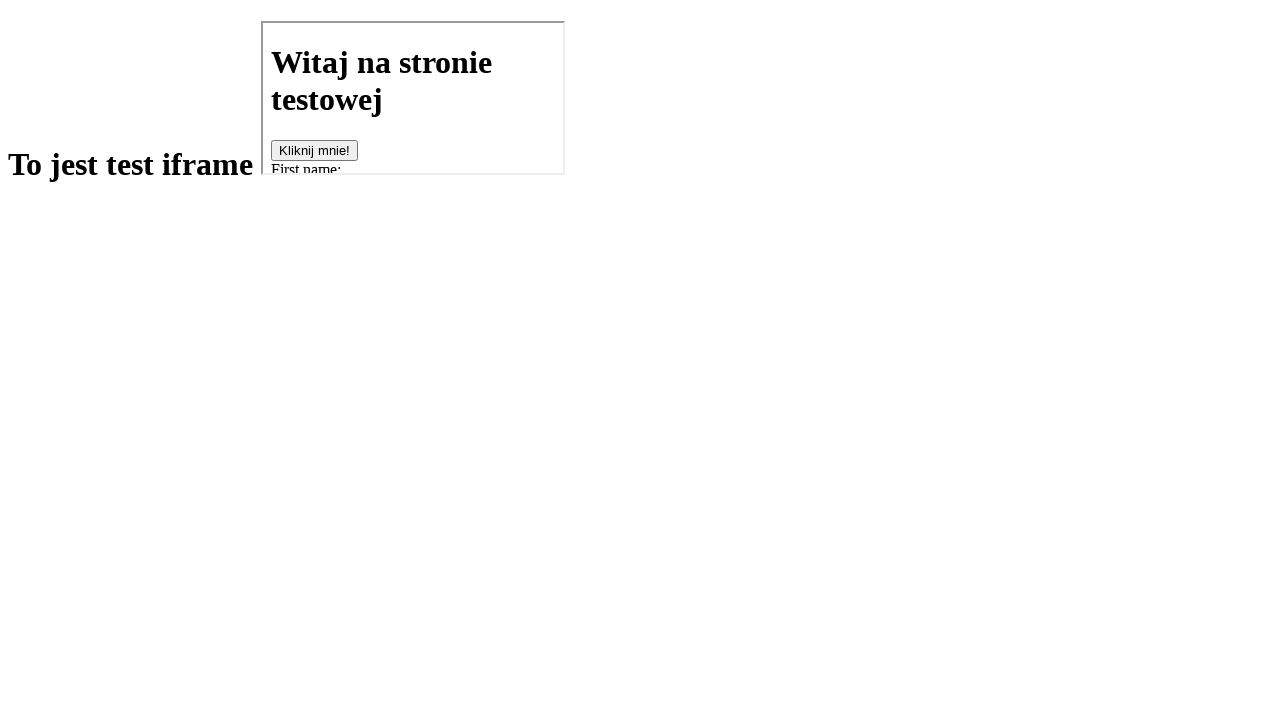

Filled fname field inside iframe with 'Przemek' on iframe >> nth=0 >> internal:control=enter-frame >> input[name='fname']
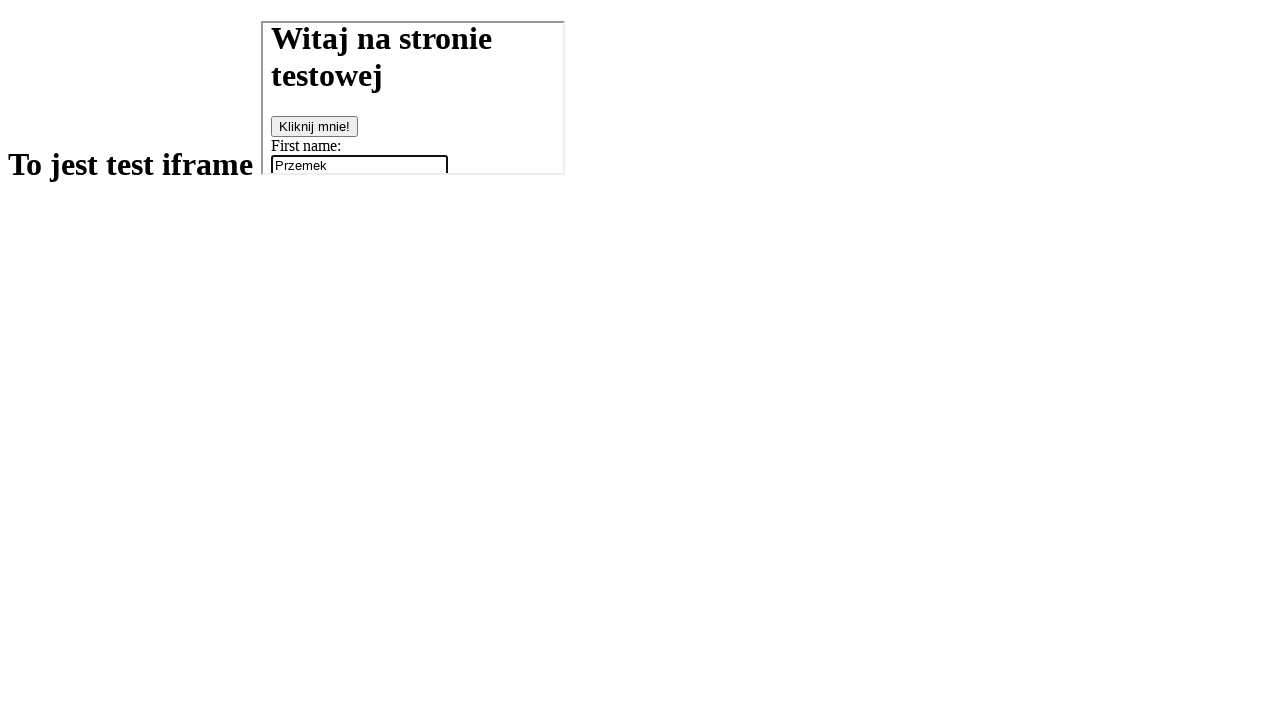

Retrieved main content h1 heading: To jest test iframe






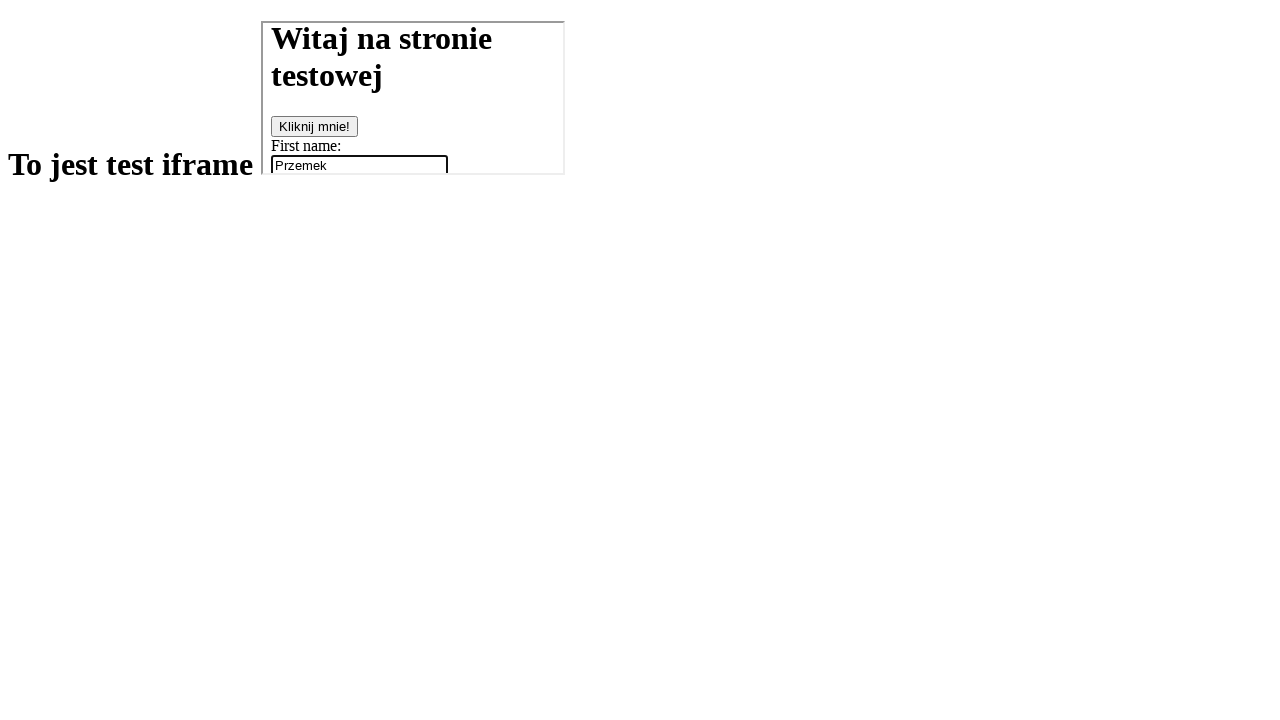

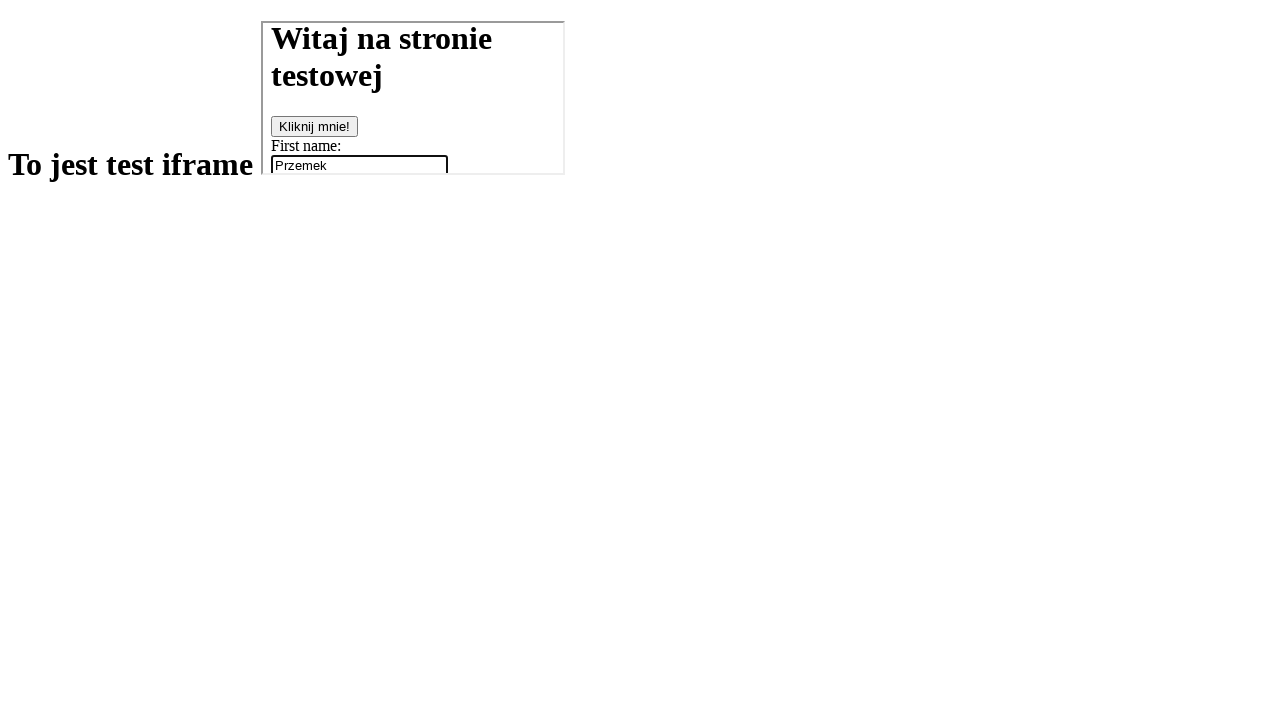